Tests navigation through an expanding/collapsing section by clicking to expand it and then clicking a link within the expanded content

Starting URL: https://eviltester.github.io/synchole/collapseable.html

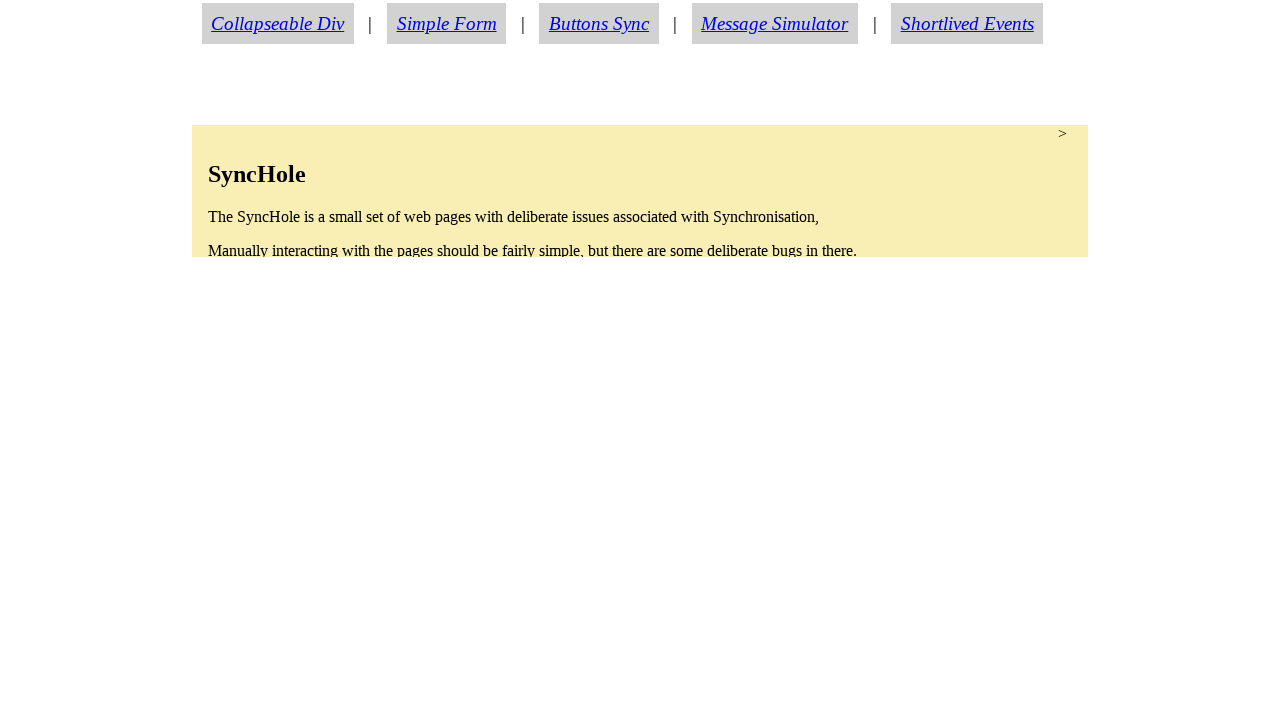

Clicked collapsible section to expand it at (640, 191) on section.condense
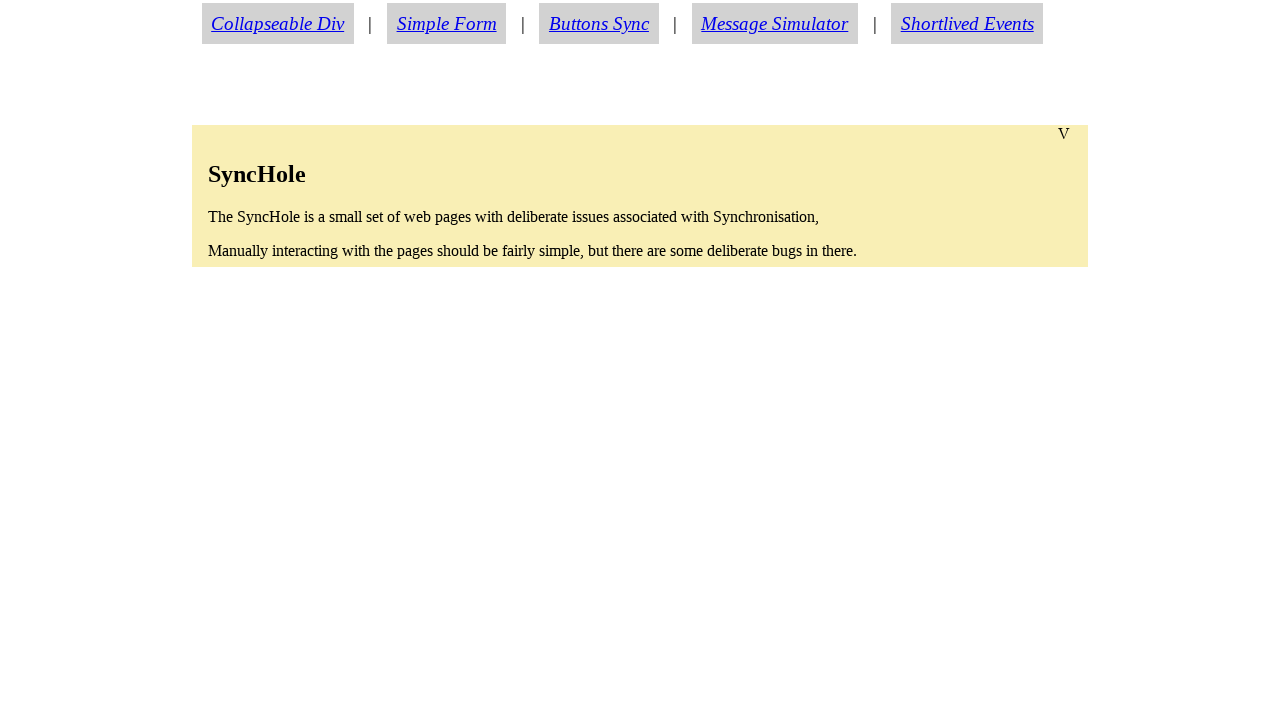

About link became visible after section expanded
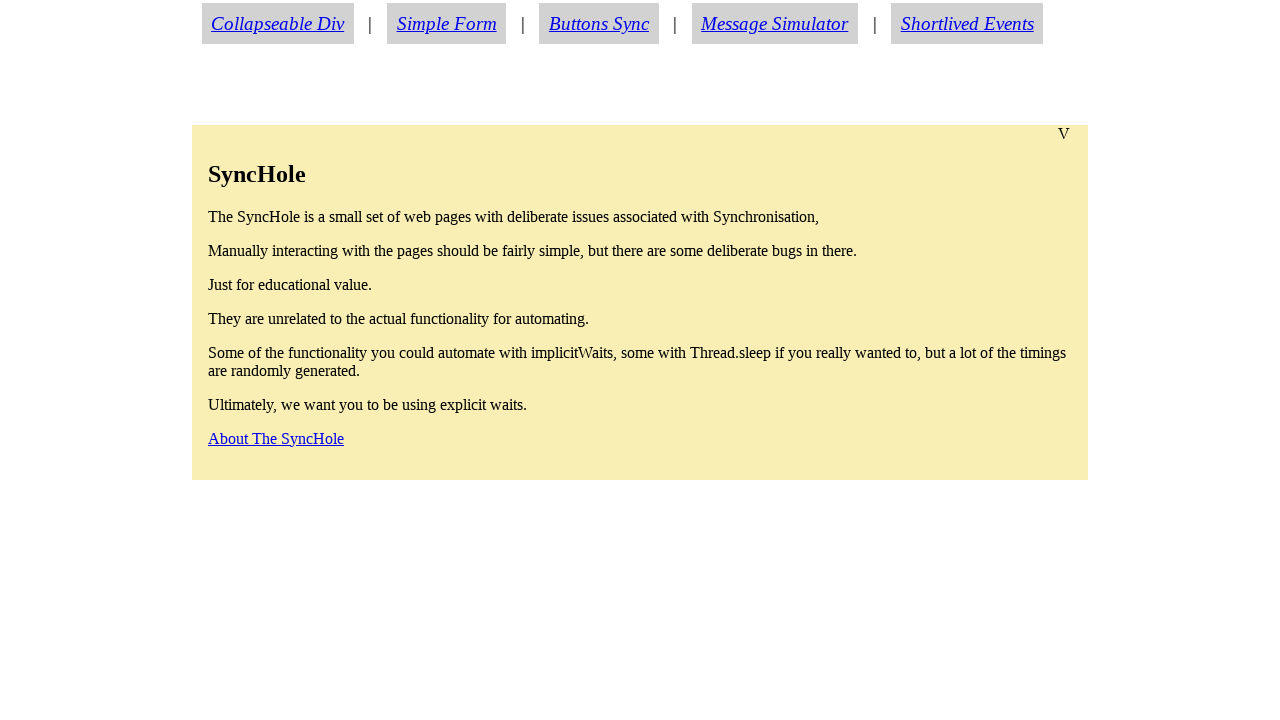

Clicked about link in expanded section at (276, 438) on a#aboutlink
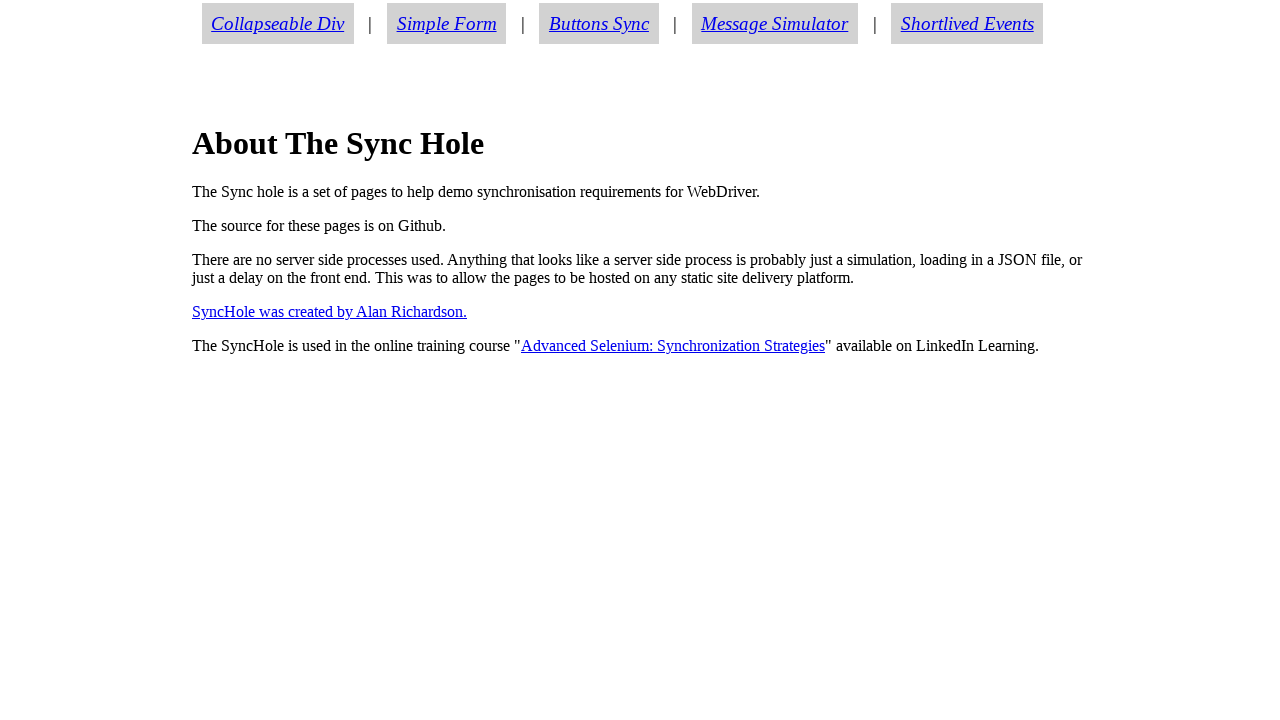

Navigated to about page successfully
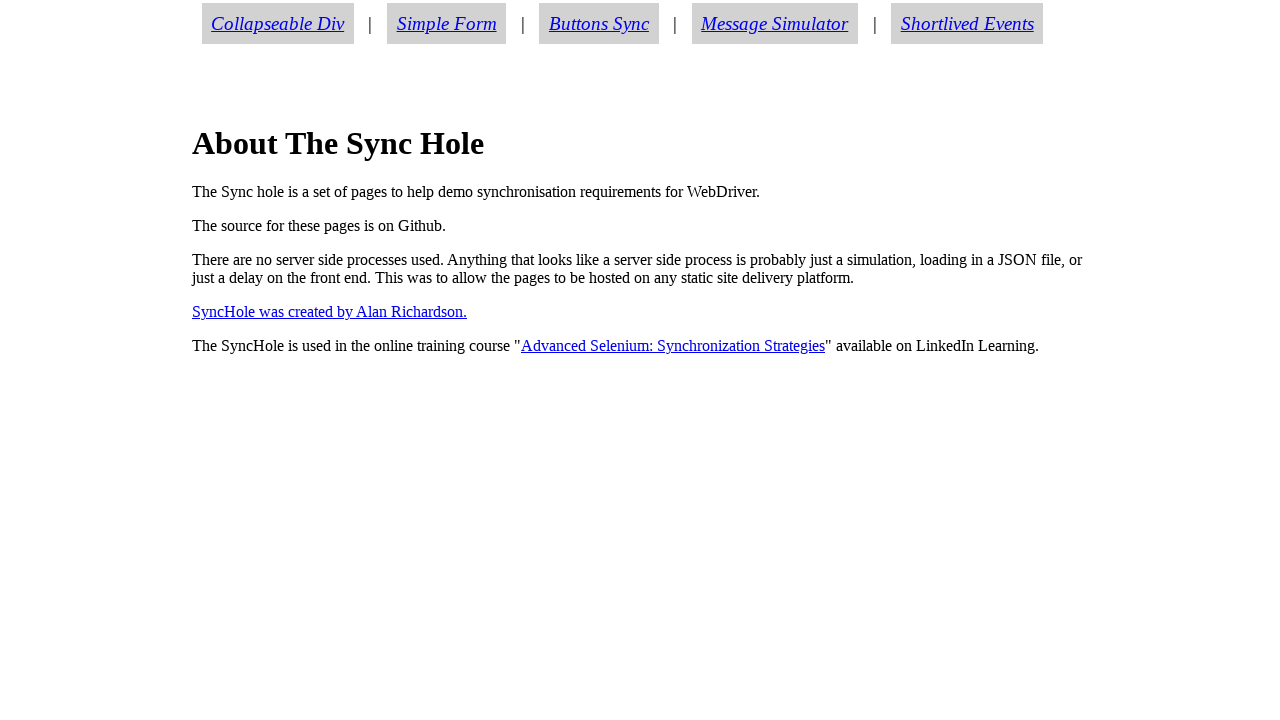

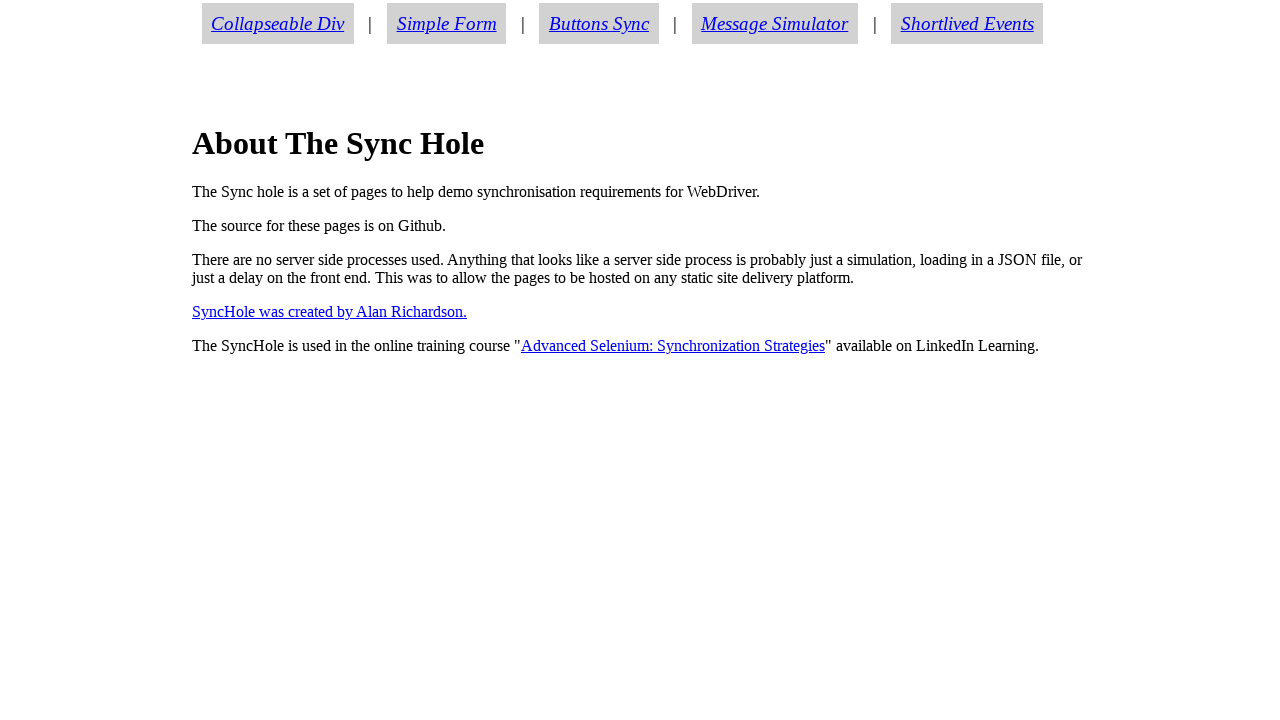